Tests hover functionality by moving the mouse over each avatar image on the page to trigger hover effects

Starting URL: https://the-internet.herokuapp.com/hovers

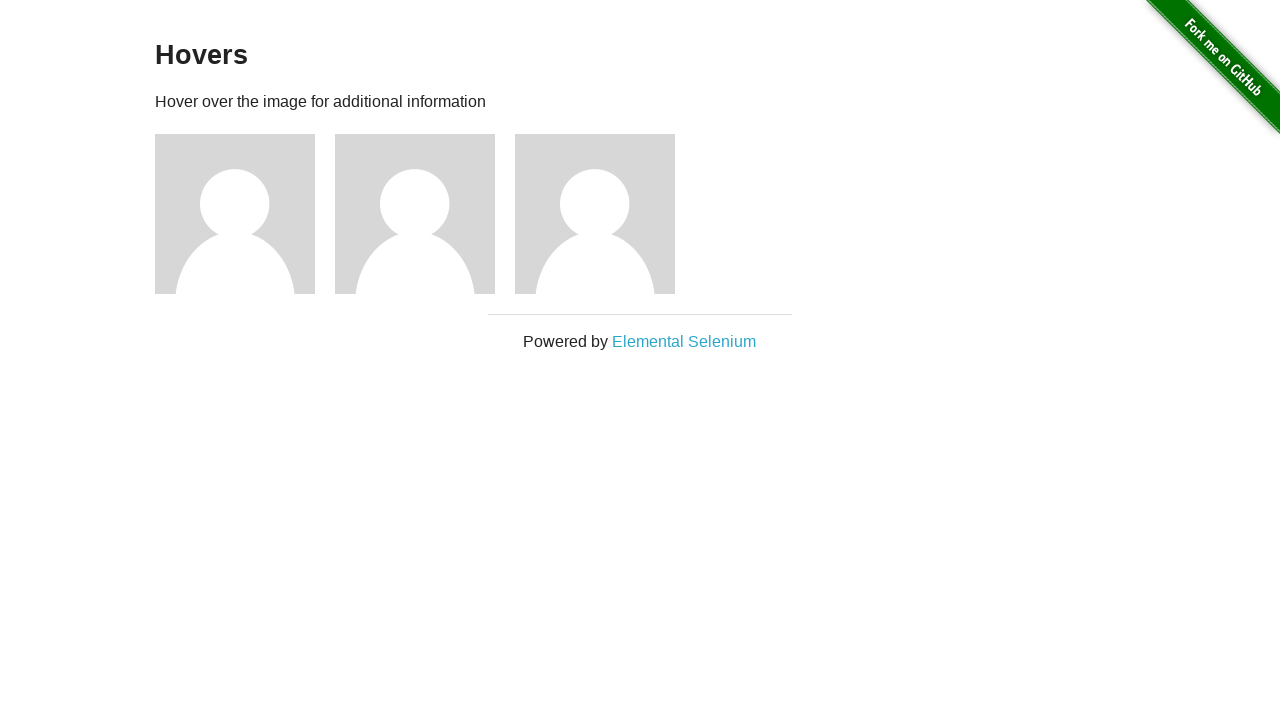

Navigated to hovers page
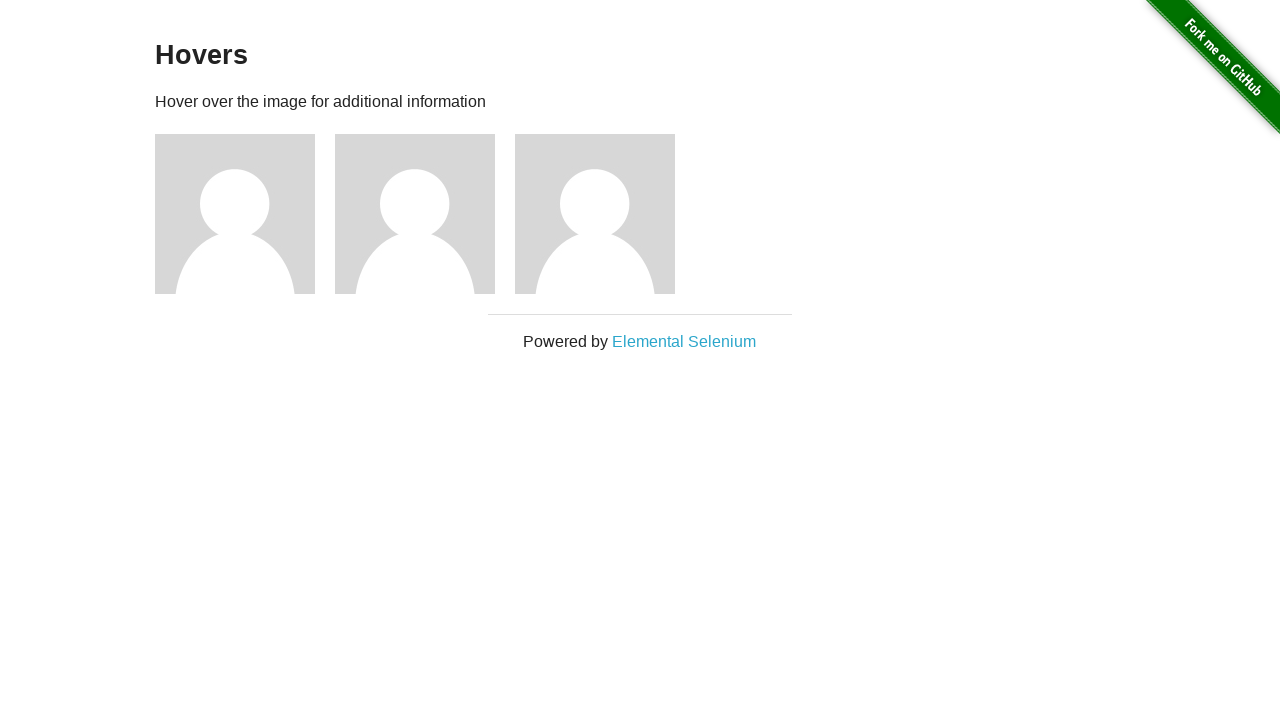

Located all avatar images on page
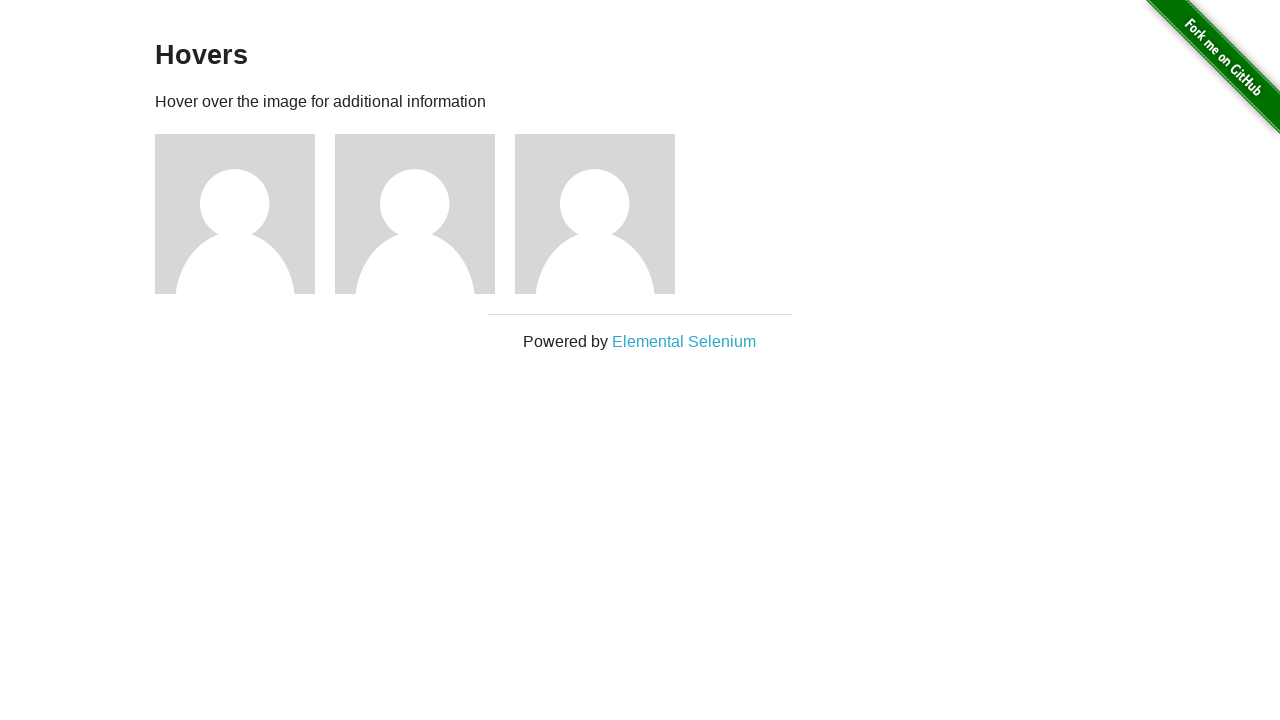

Found 3 avatar images
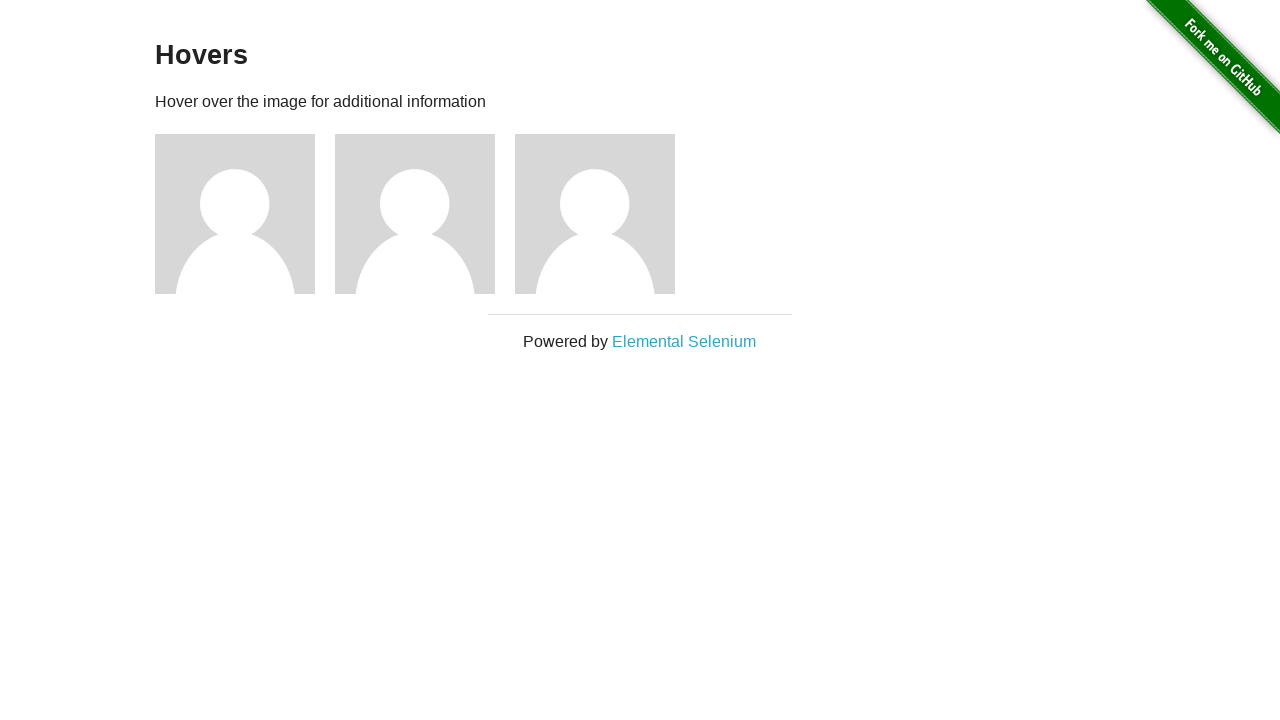

Hovered over avatar 1 of 3 at (235, 214) on .figure img >> nth=0
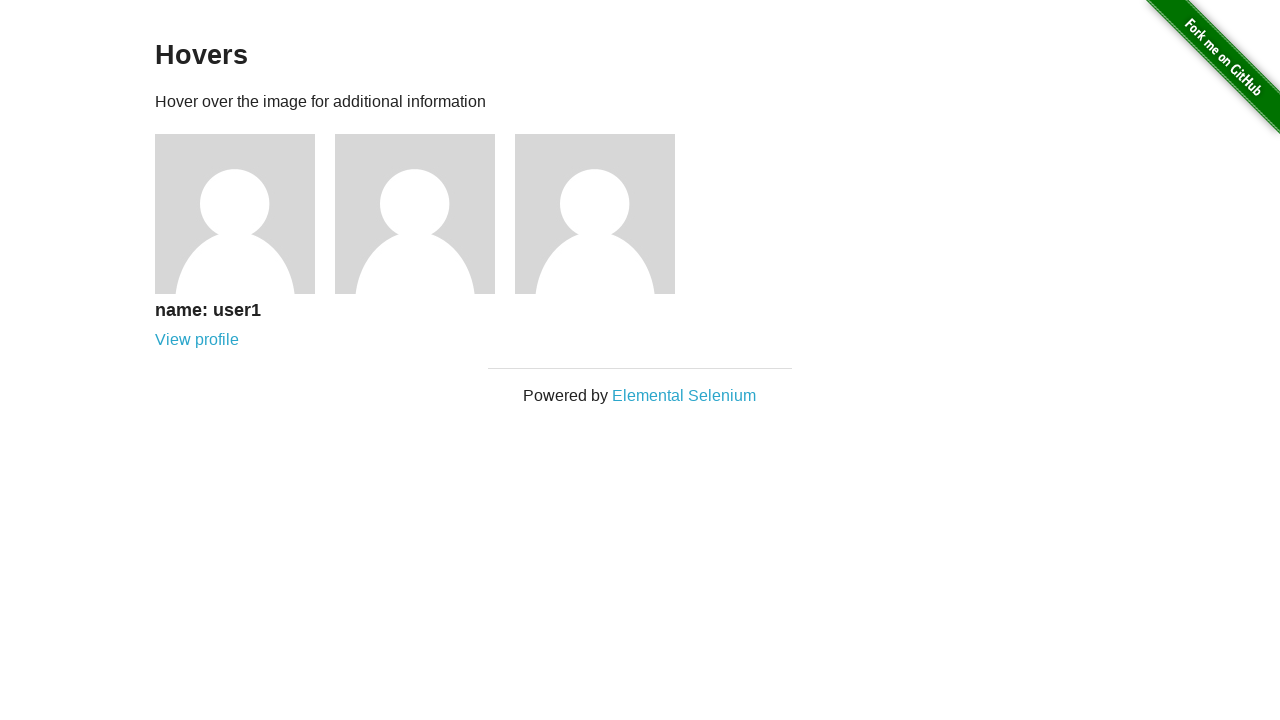

Waited 500ms to observe hover effect on avatar 1
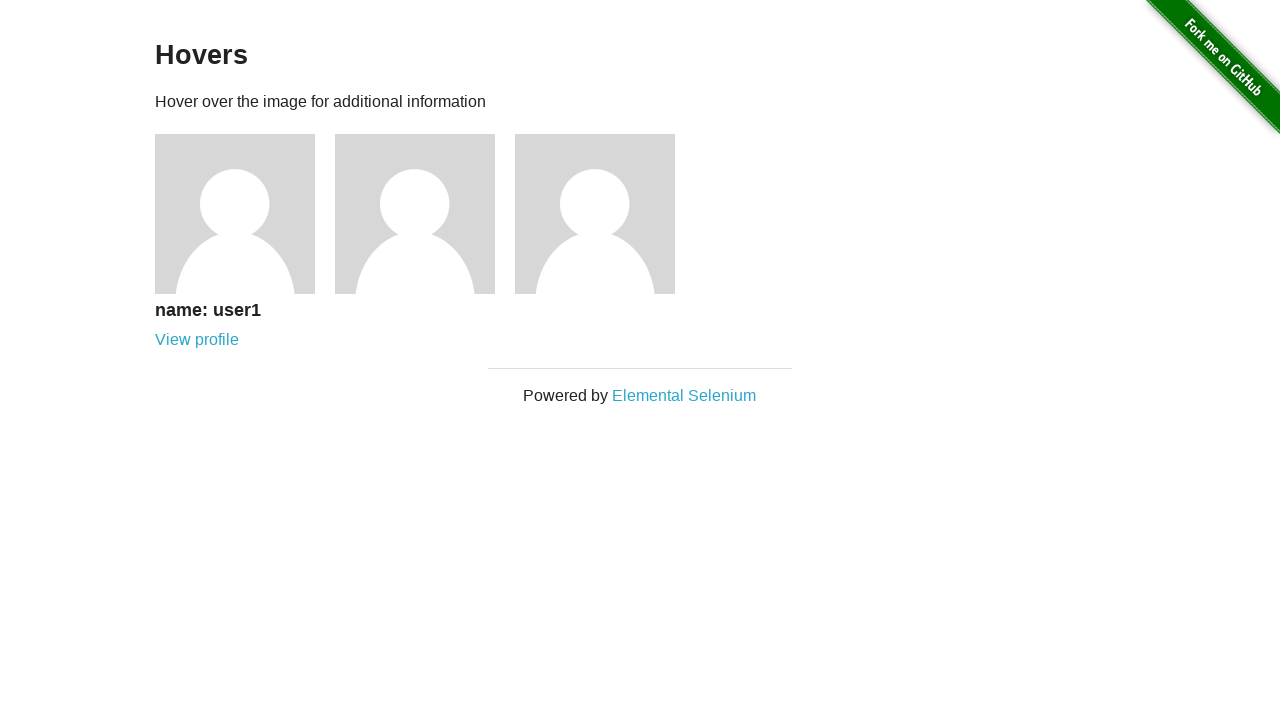

Hovered over avatar 2 of 3 at (415, 214) on .figure img >> nth=1
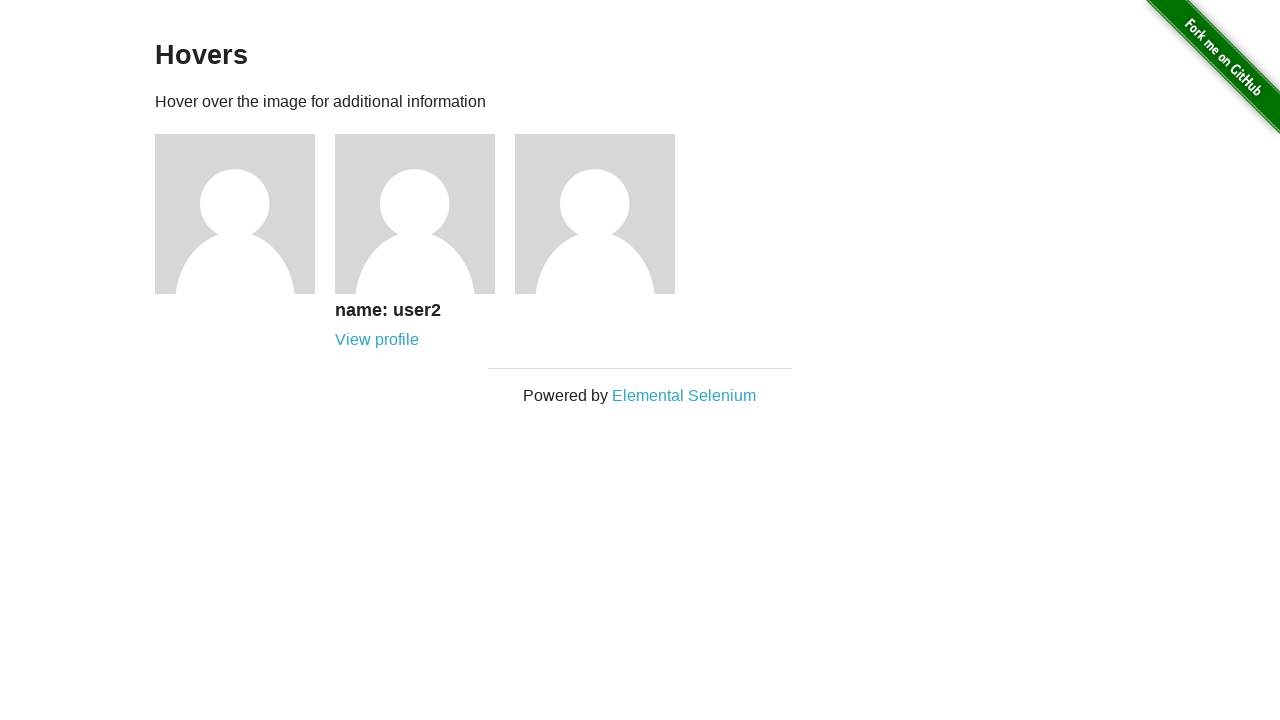

Waited 500ms to observe hover effect on avatar 2
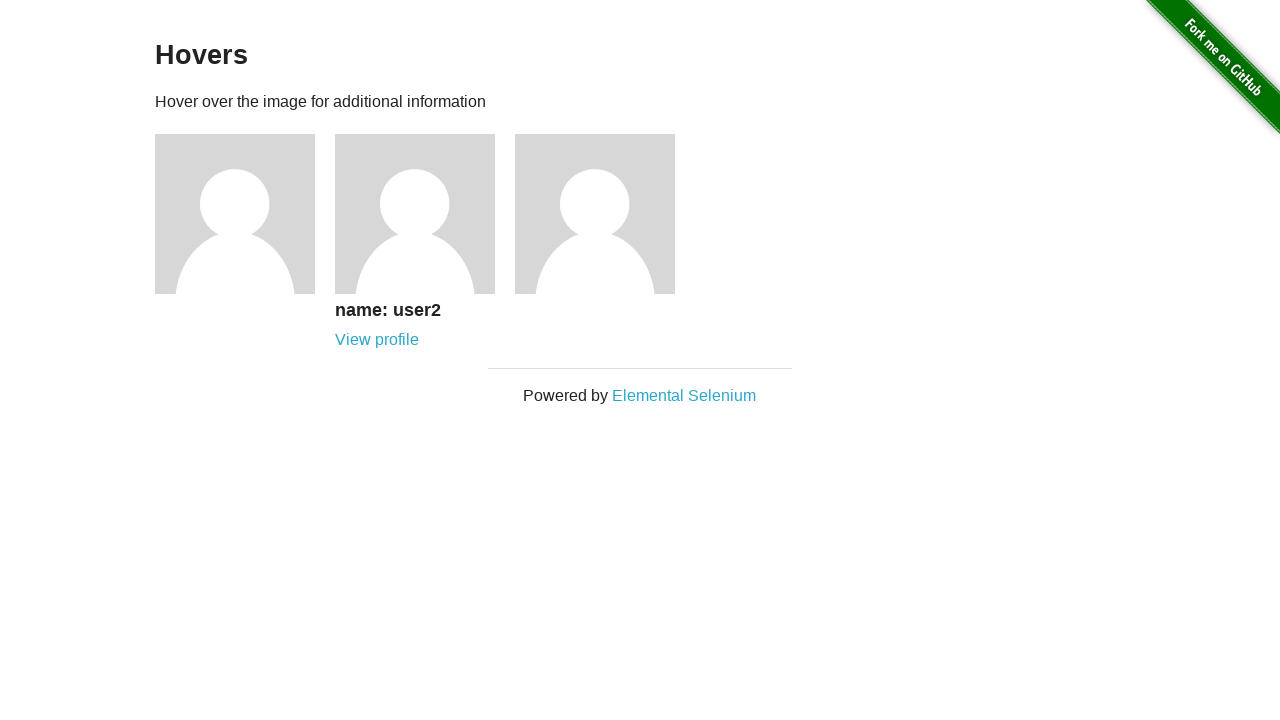

Hovered over avatar 3 of 3 at (595, 214) on .figure img >> nth=2
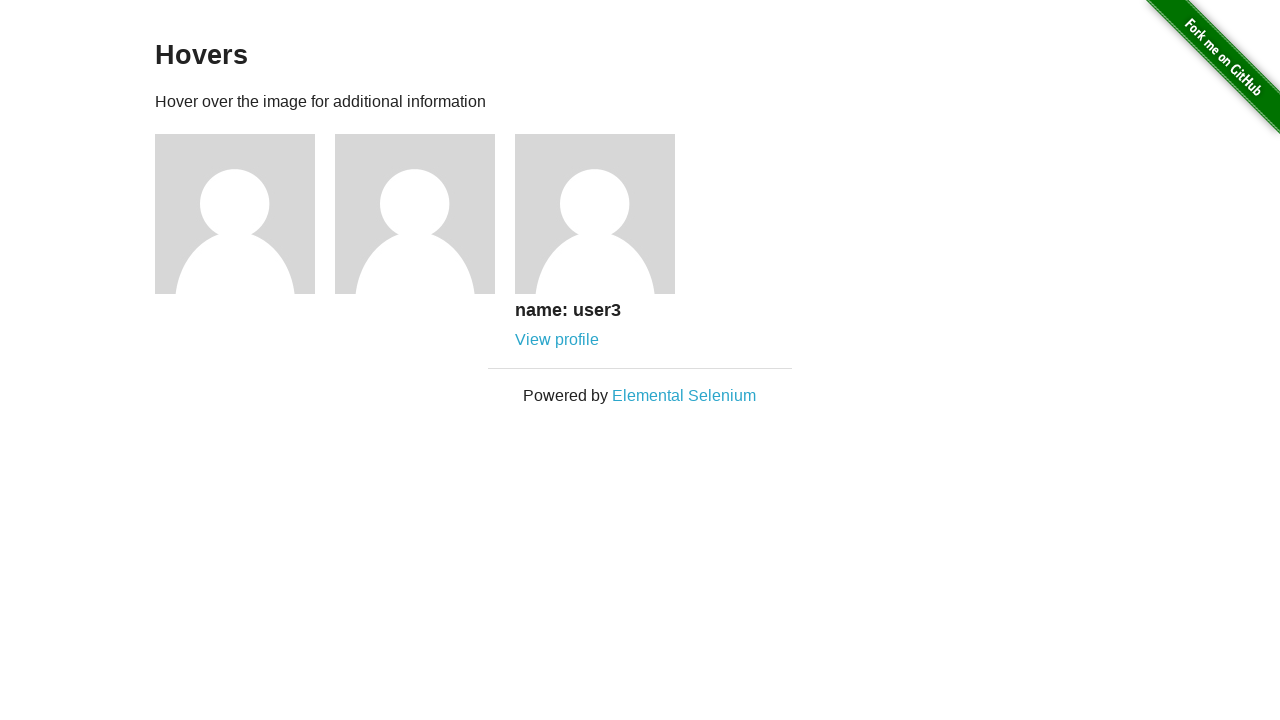

Waited 500ms to observe hover effect on avatar 3
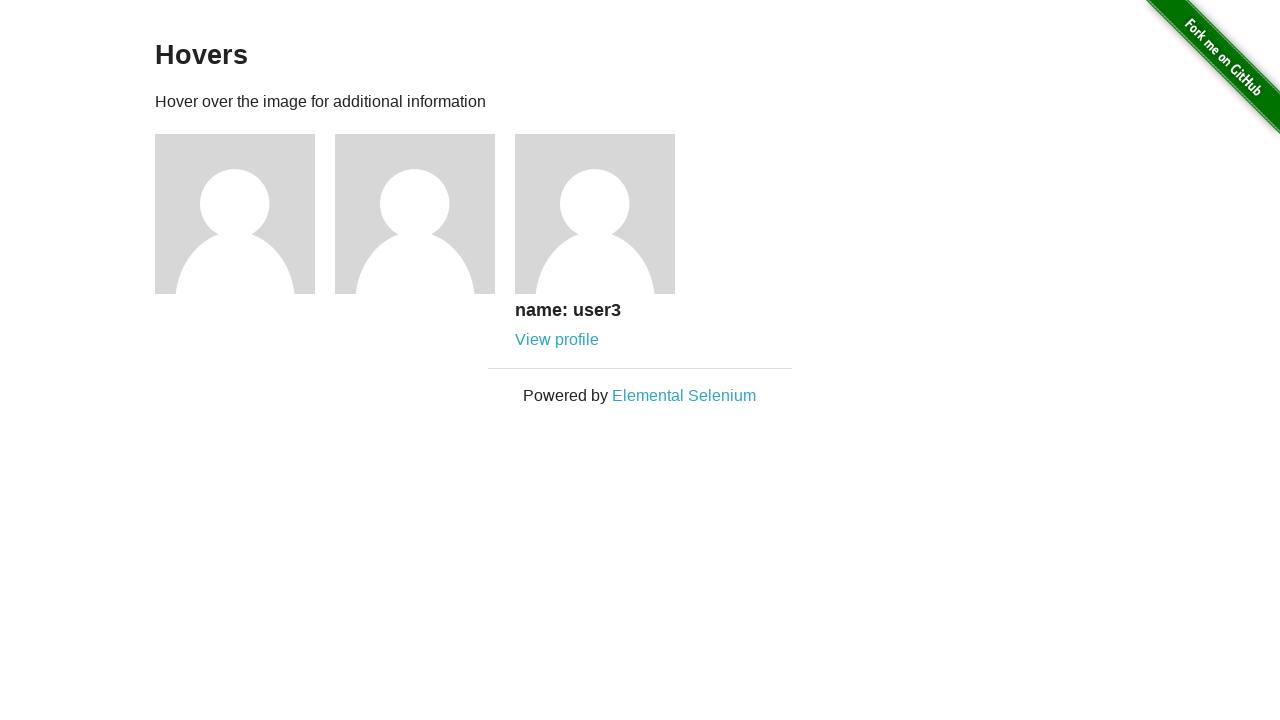

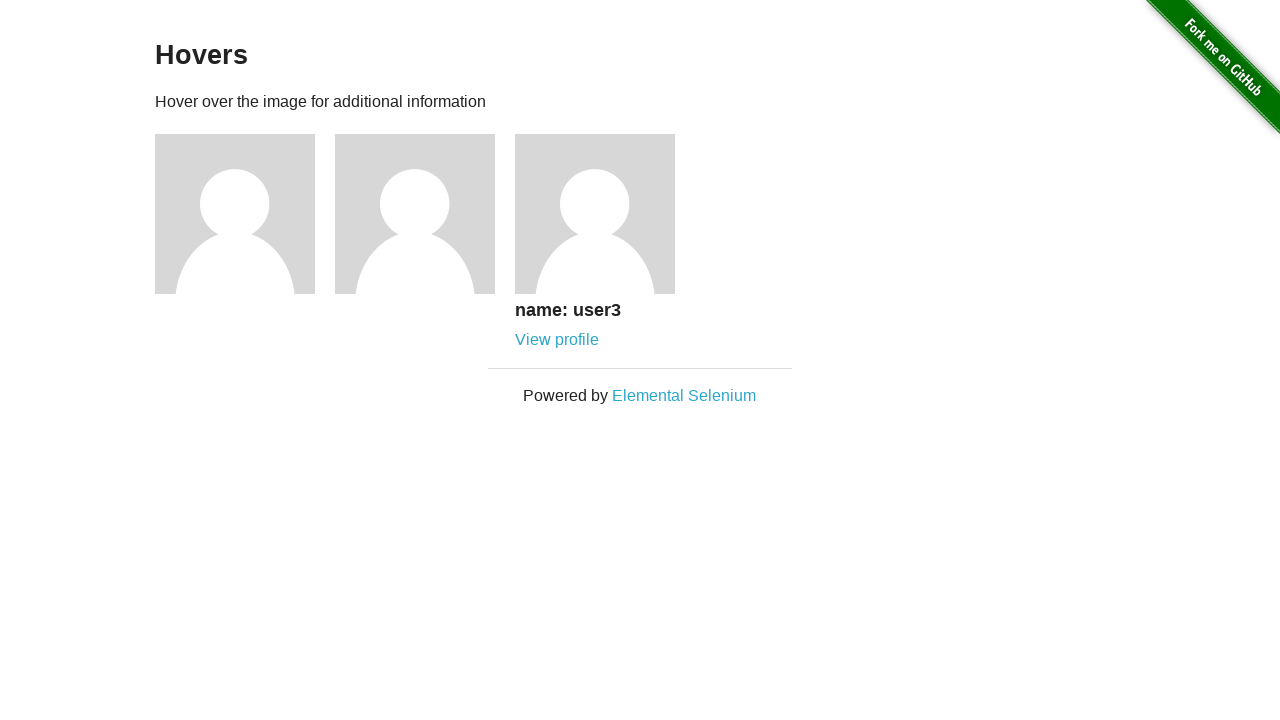